Fills out and submits a form with first name, last name, and email address fields

Starting URL: https://secure-retreat-92358.herokuapp.com/

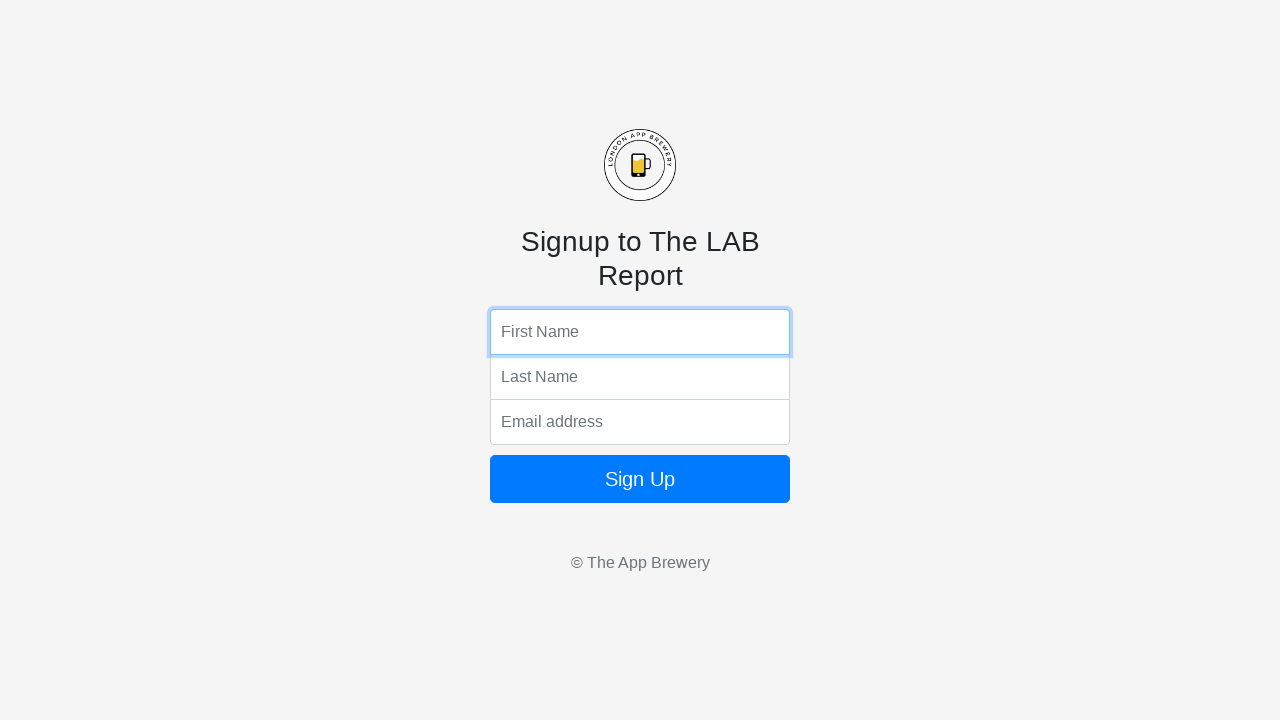

Filled first name field with 'John' on input[name='fName']
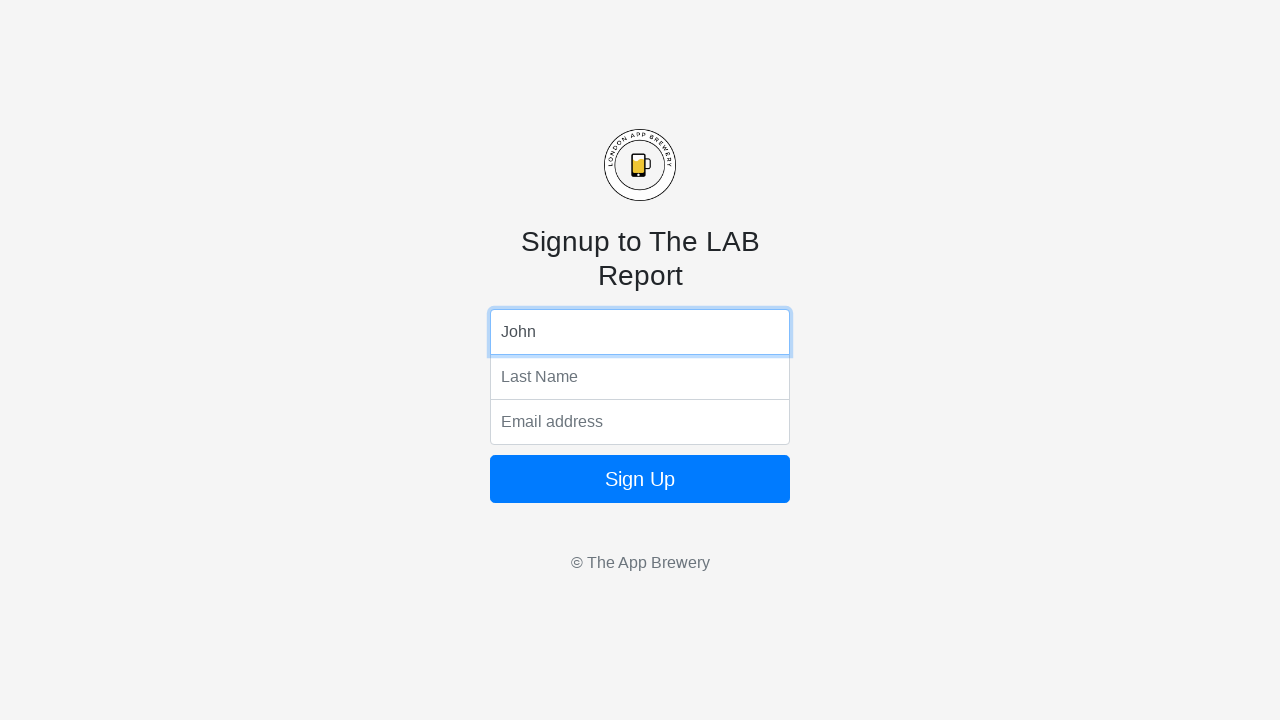

Filled last name field with 'Smith' on input[name='lName']
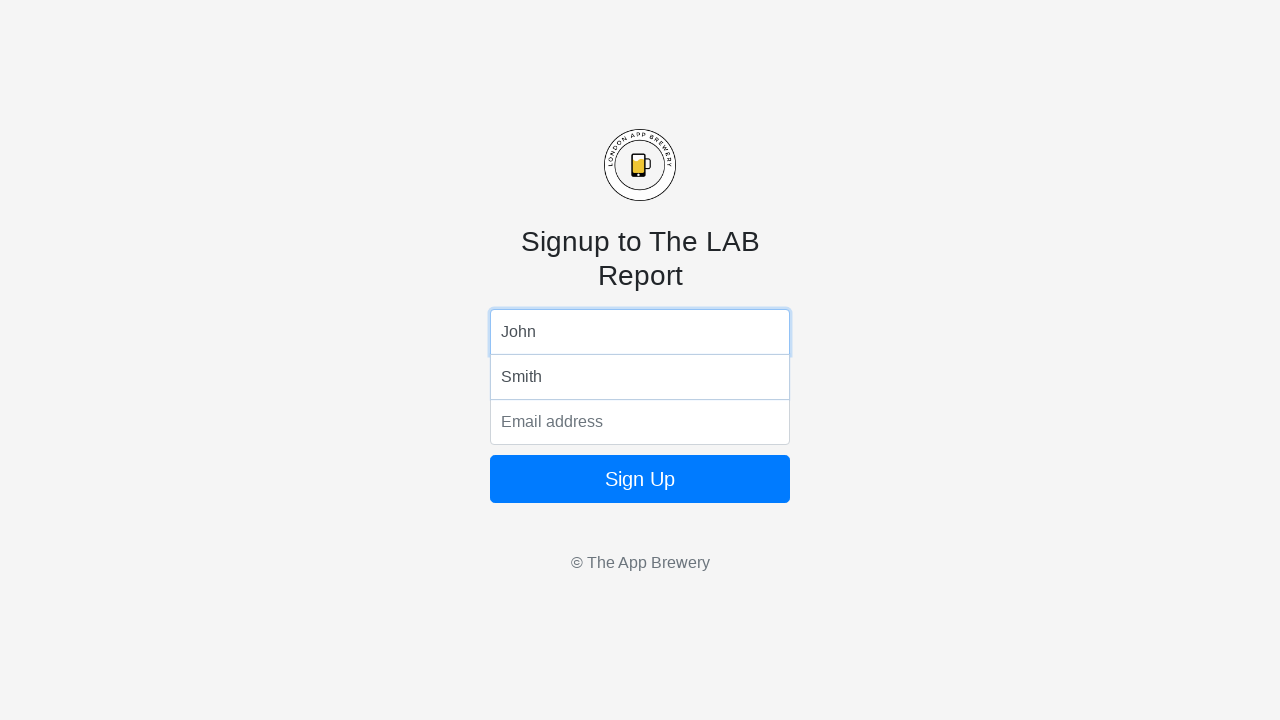

Filled email field with 'john.smith@example.com' on input[name='email']
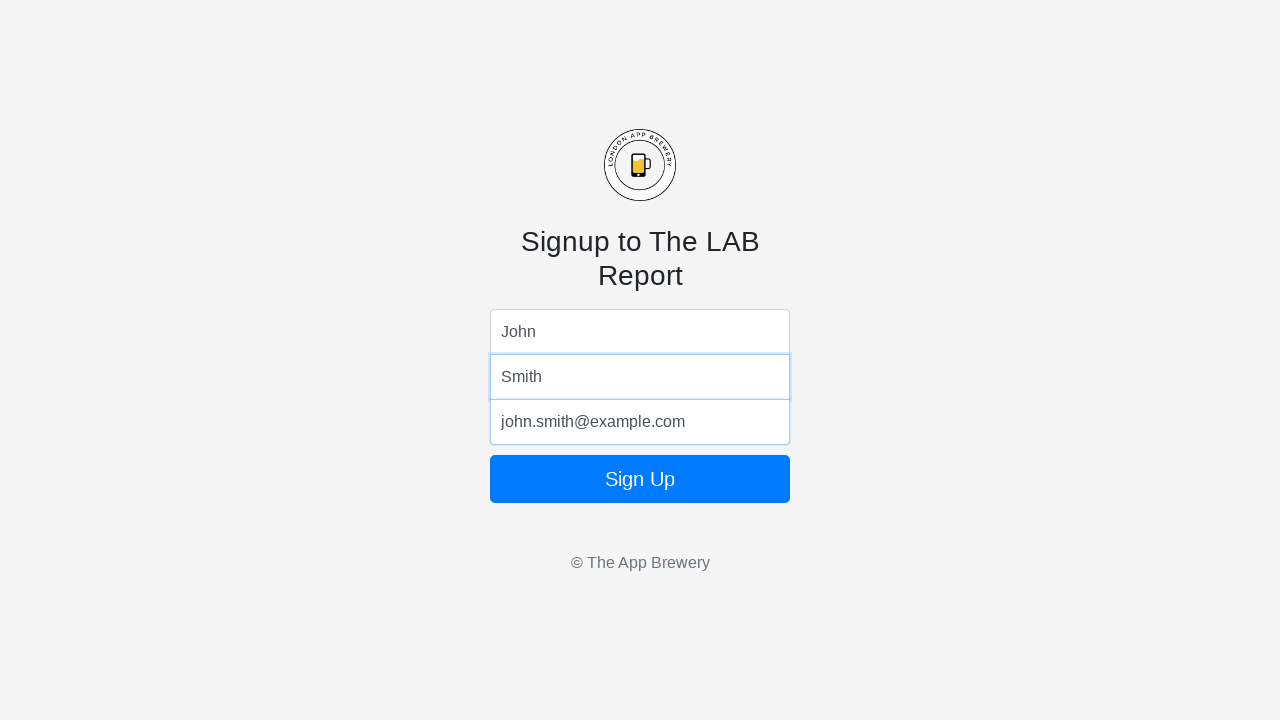

Clicked form submit button at (640, 479) on body form button
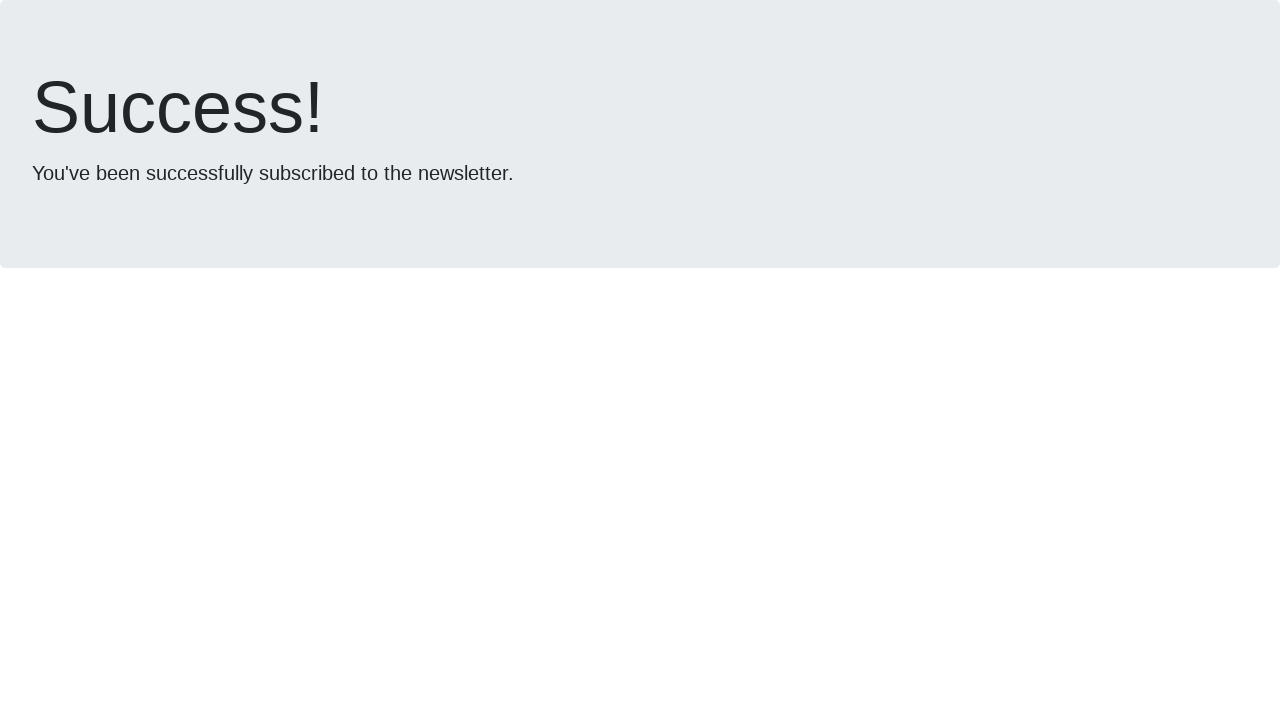

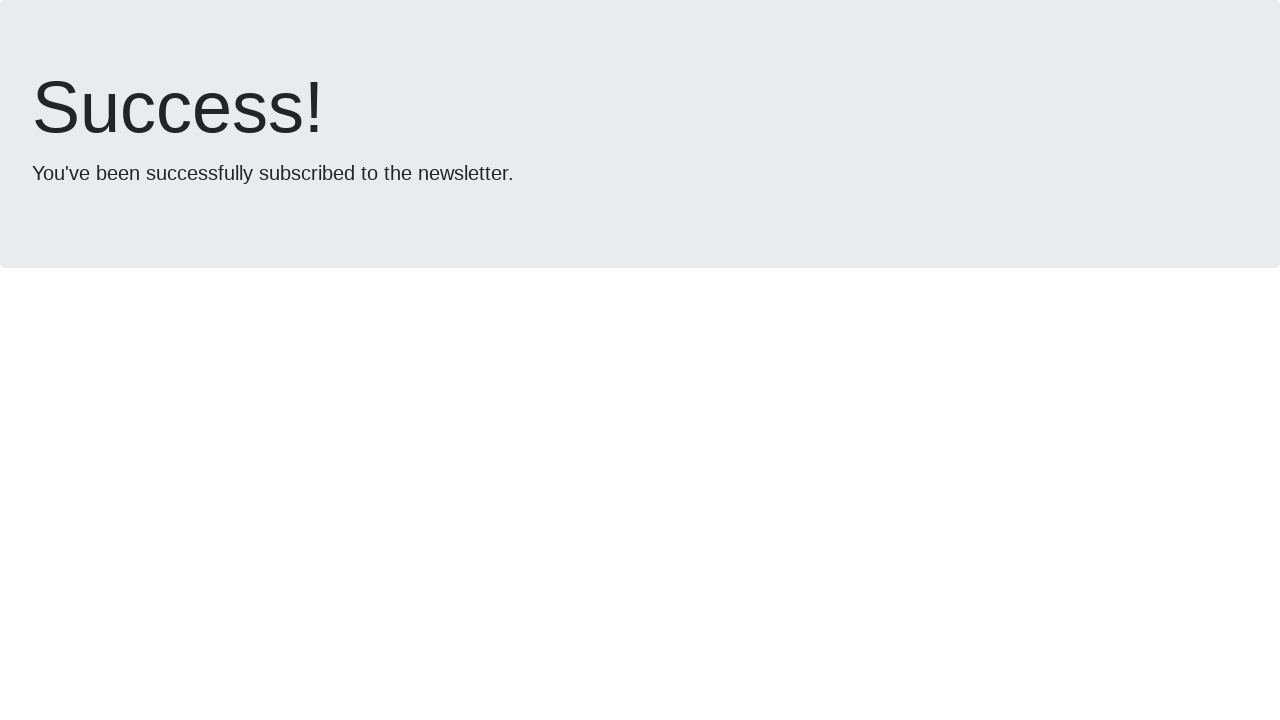